Tests explicit wait functionality by waiting for a price element to display "100", then clicking a book button, solving a math problem based on an input value, and submitting the answer.

Starting URL: http://suninjuly.github.io/explicit_wait2.html

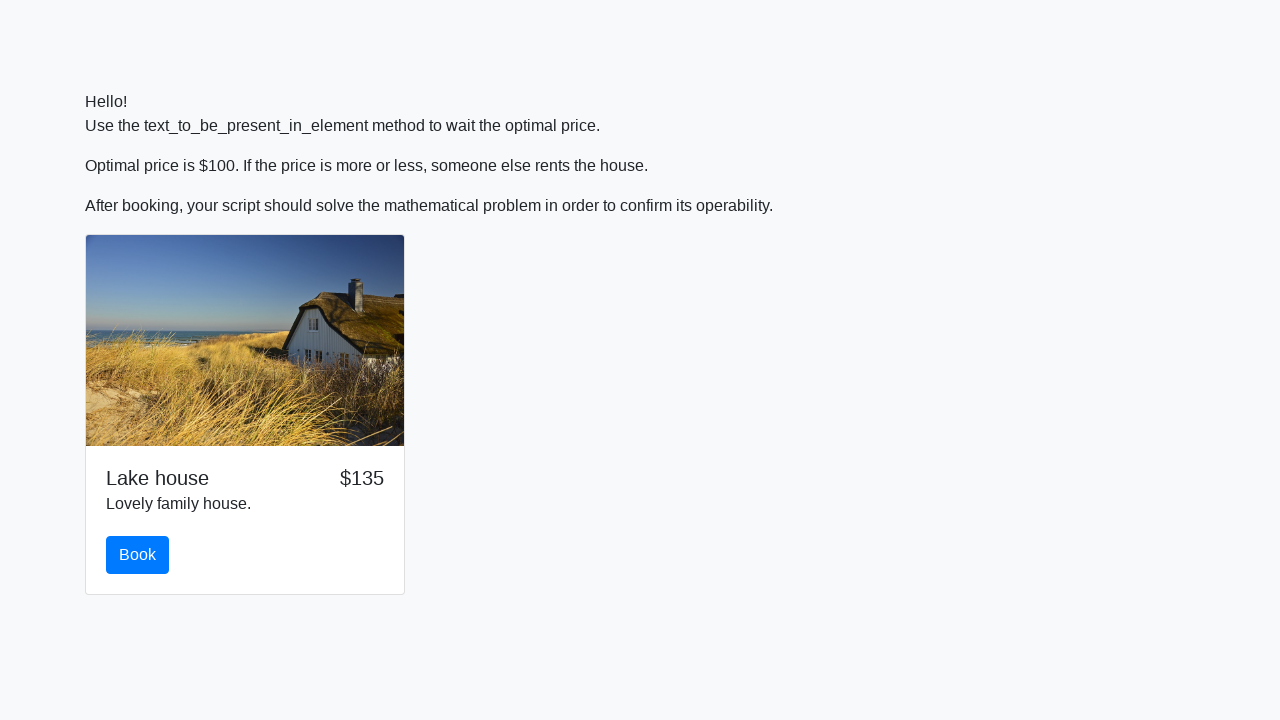

Waited for price element to display '100'
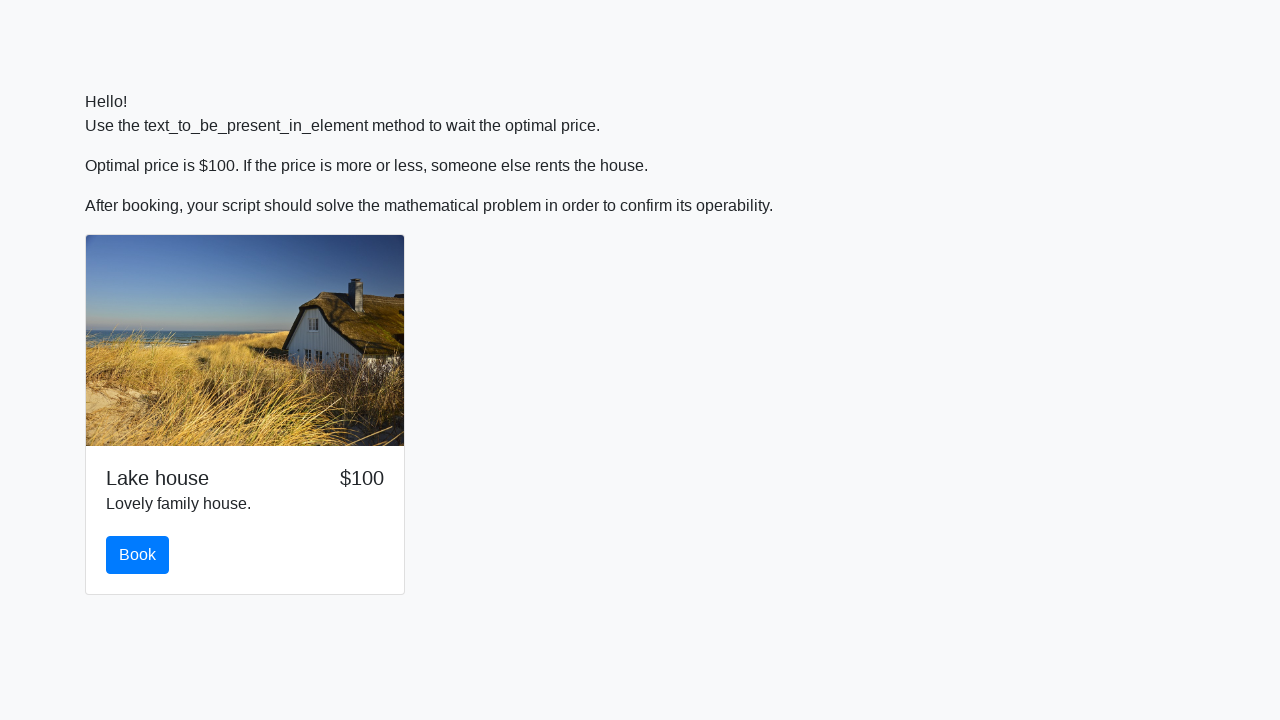

Clicked the book button at (138, 555) on #book
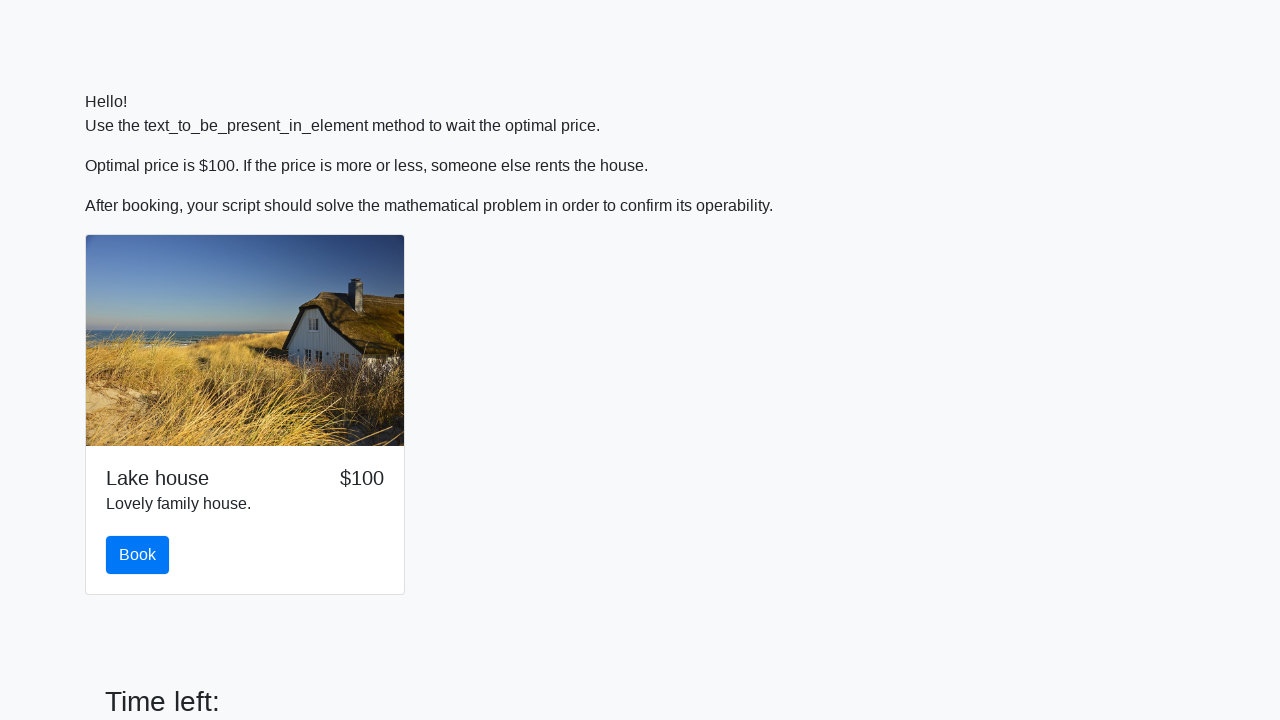

Retrieved input value: 690
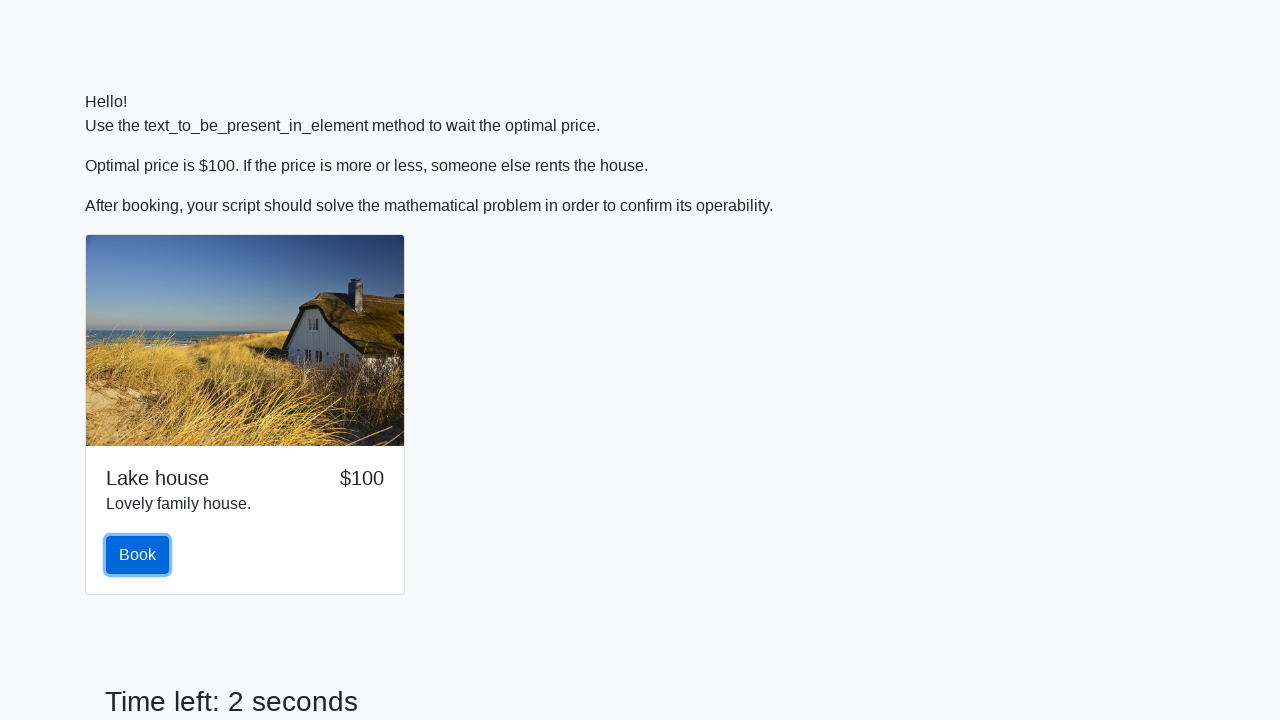

Filled answer field with calculated value: 2.3938003323208963 on #answer
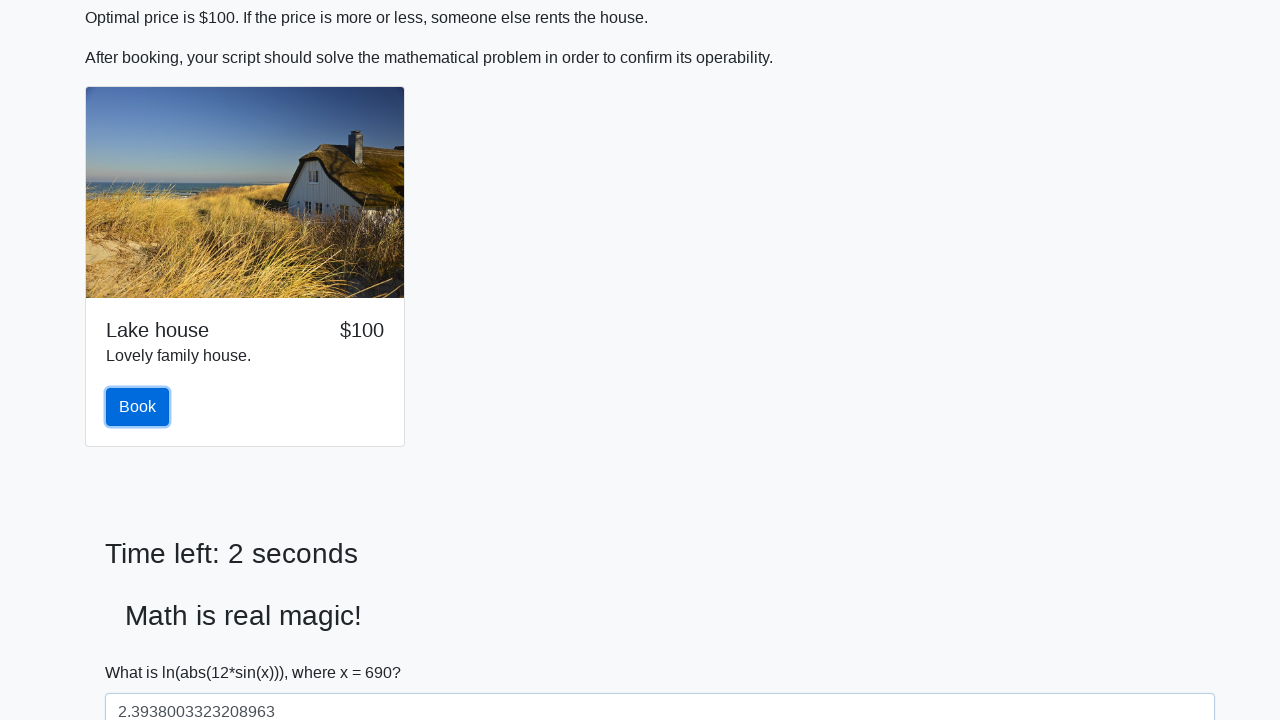

Clicked the solve button at (143, 651) on #solve
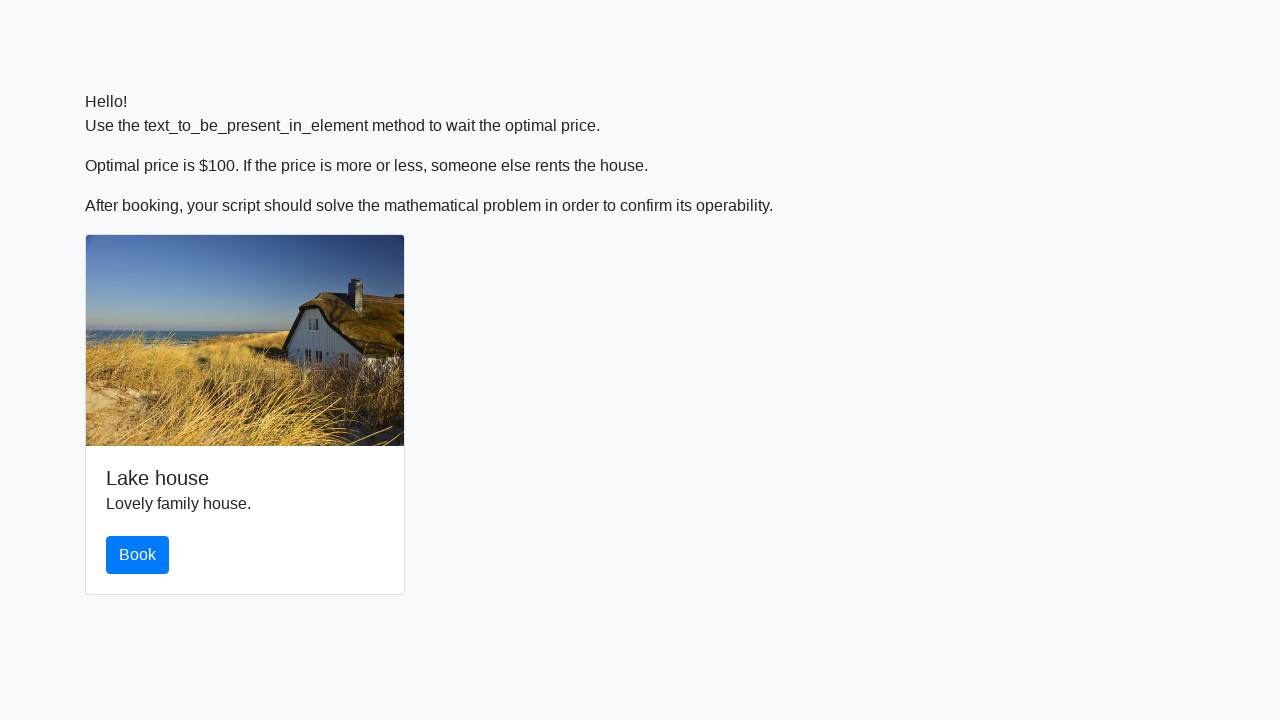

Alert dialog accepted
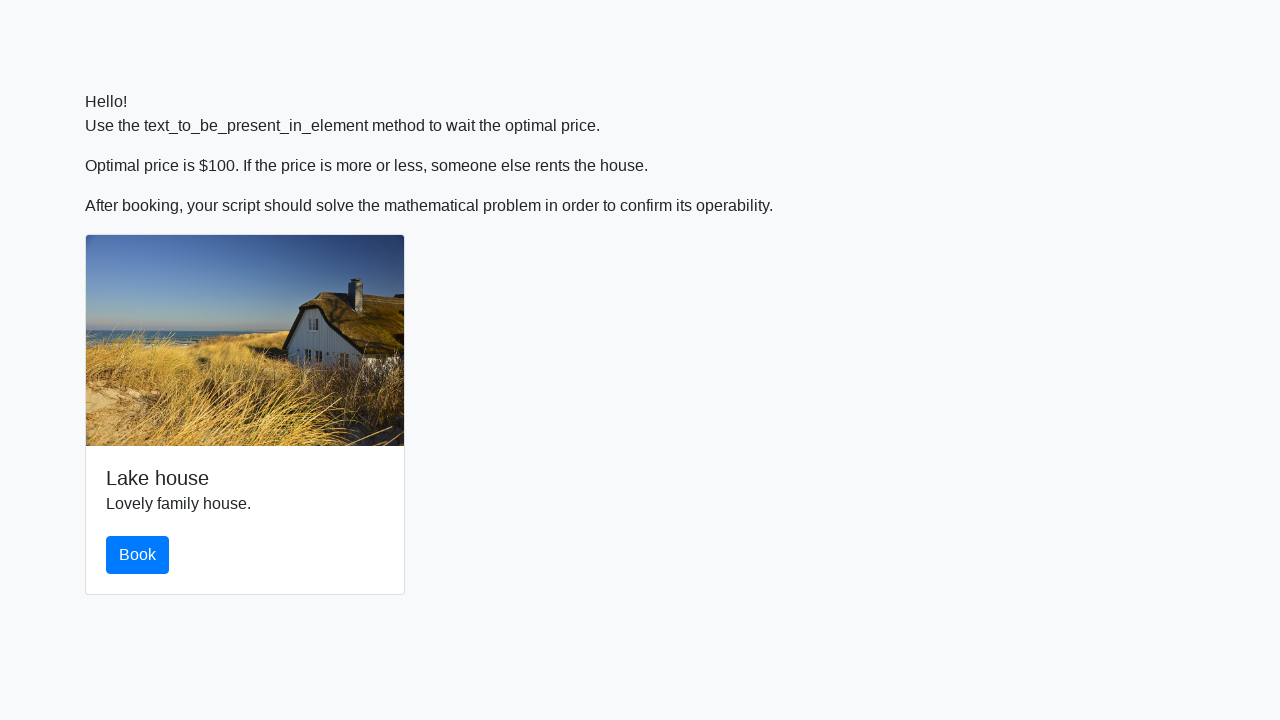

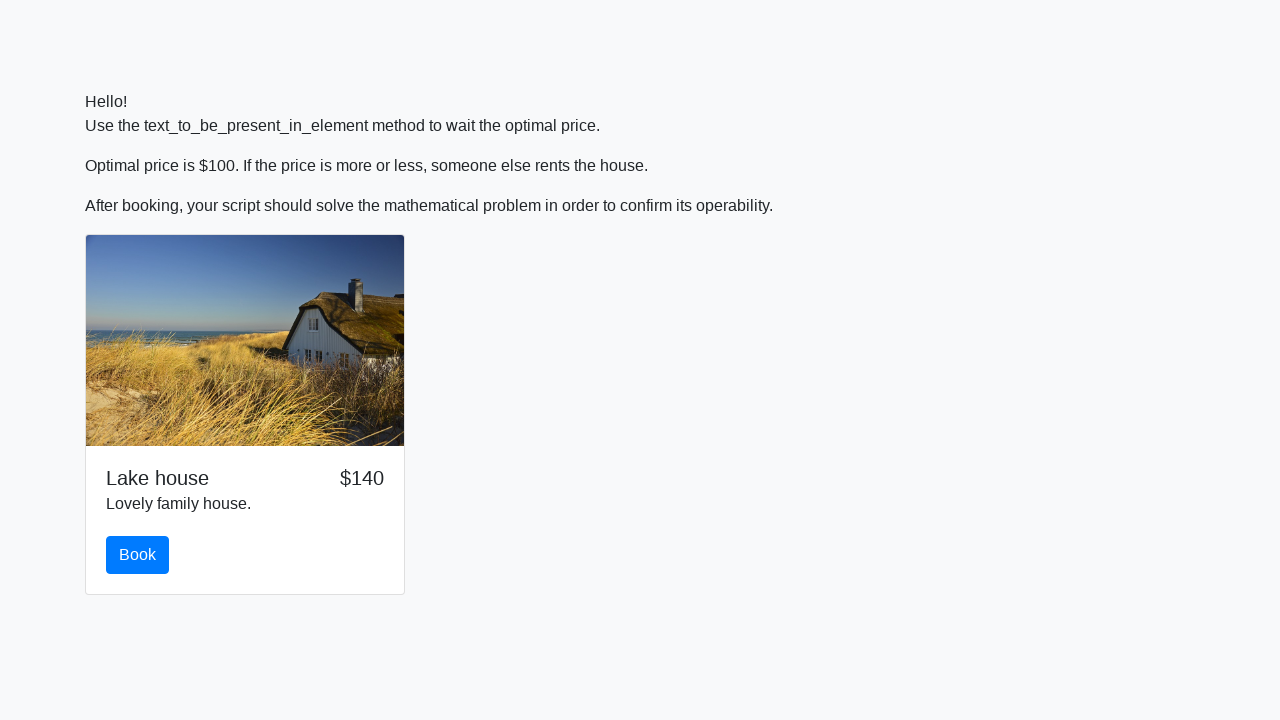